Tests filtering to display only completed todo items

Starting URL: https://demo.playwright.dev/todomvc

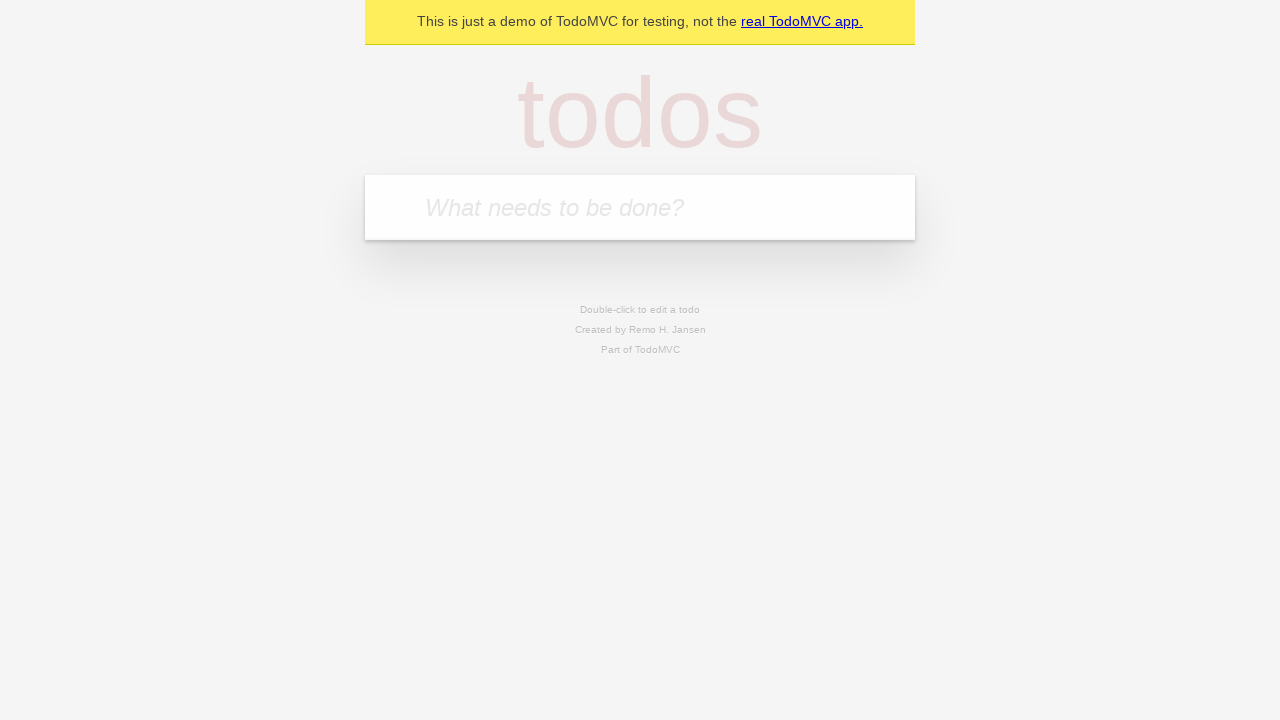

Filled todo input with 'buy some cheese' on internal:attr=[placeholder="What needs to be done?"i]
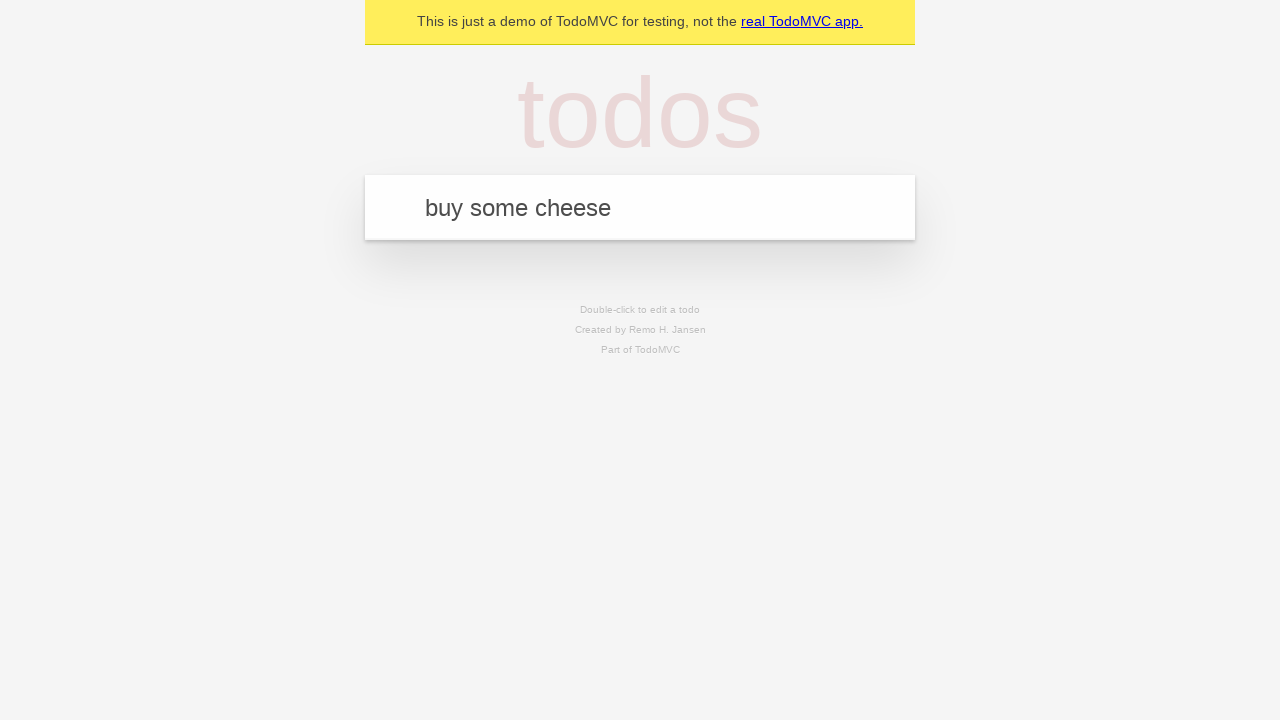

Pressed Enter to add first todo item on internal:attr=[placeholder="What needs to be done?"i]
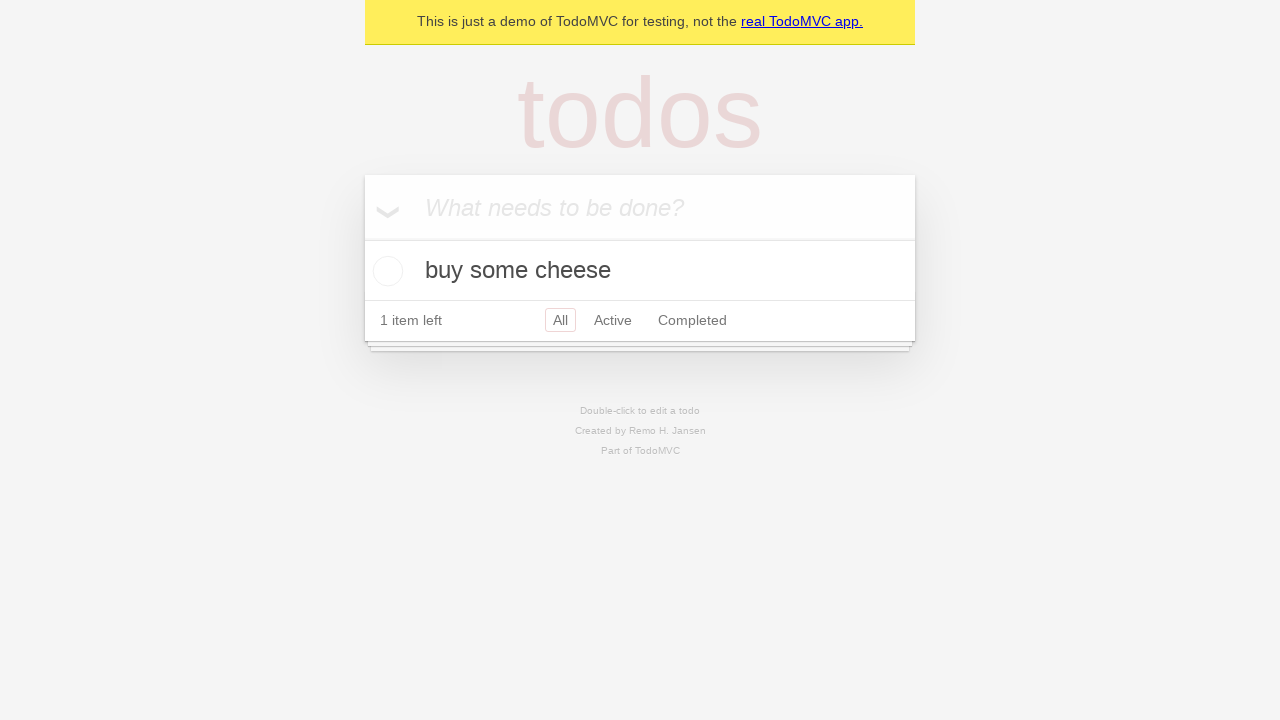

Filled todo input with 'feed the cat' on internal:attr=[placeholder="What needs to be done?"i]
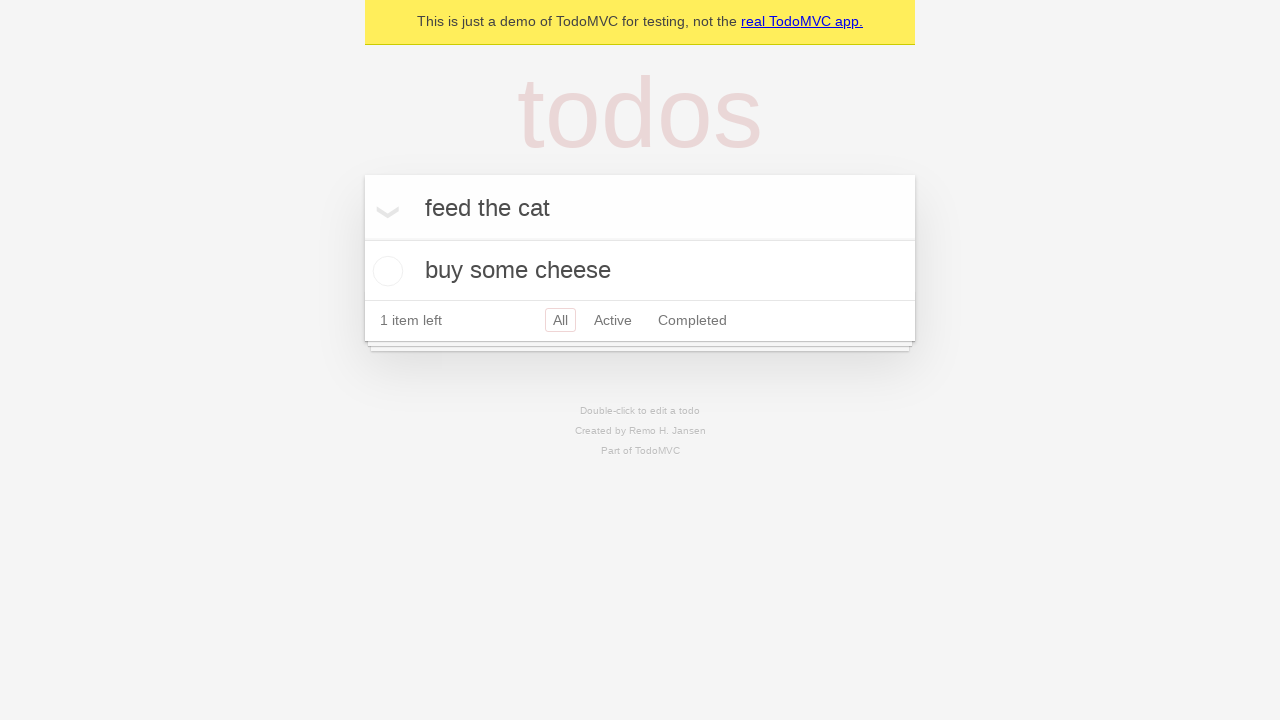

Pressed Enter to add second todo item on internal:attr=[placeholder="What needs to be done?"i]
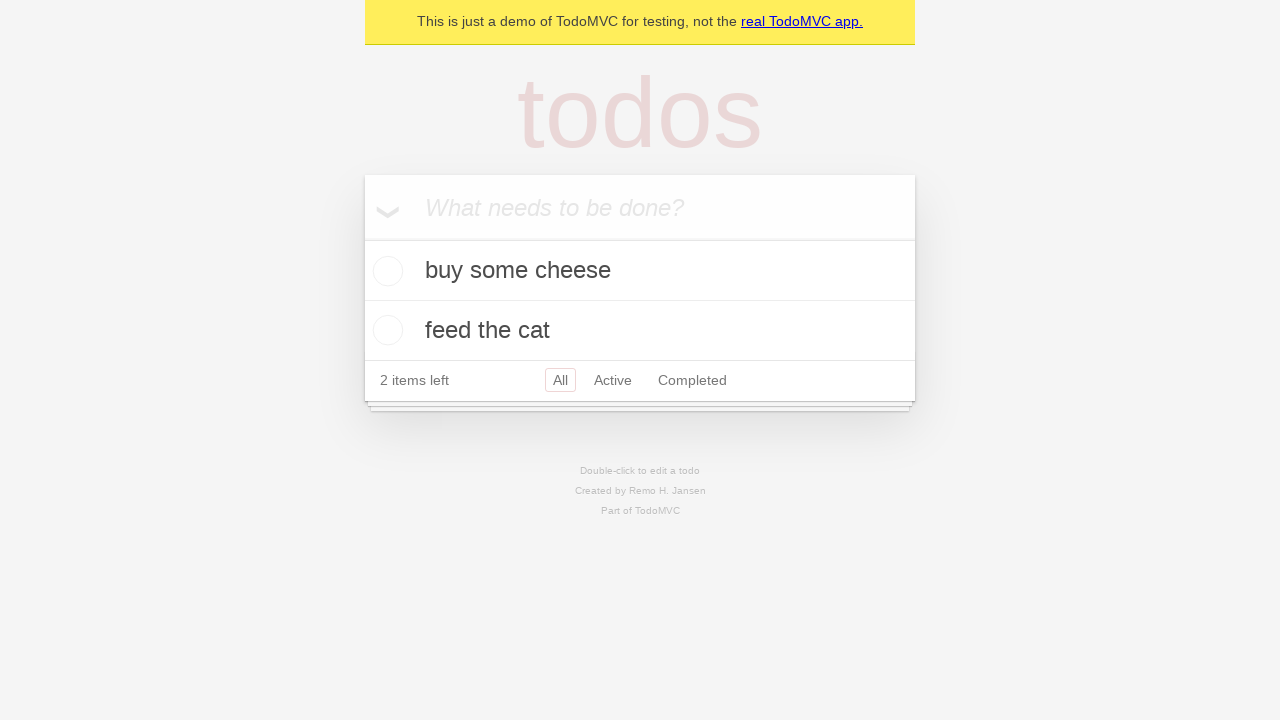

Filled todo input with 'book a doctors appointment' on internal:attr=[placeholder="What needs to be done?"i]
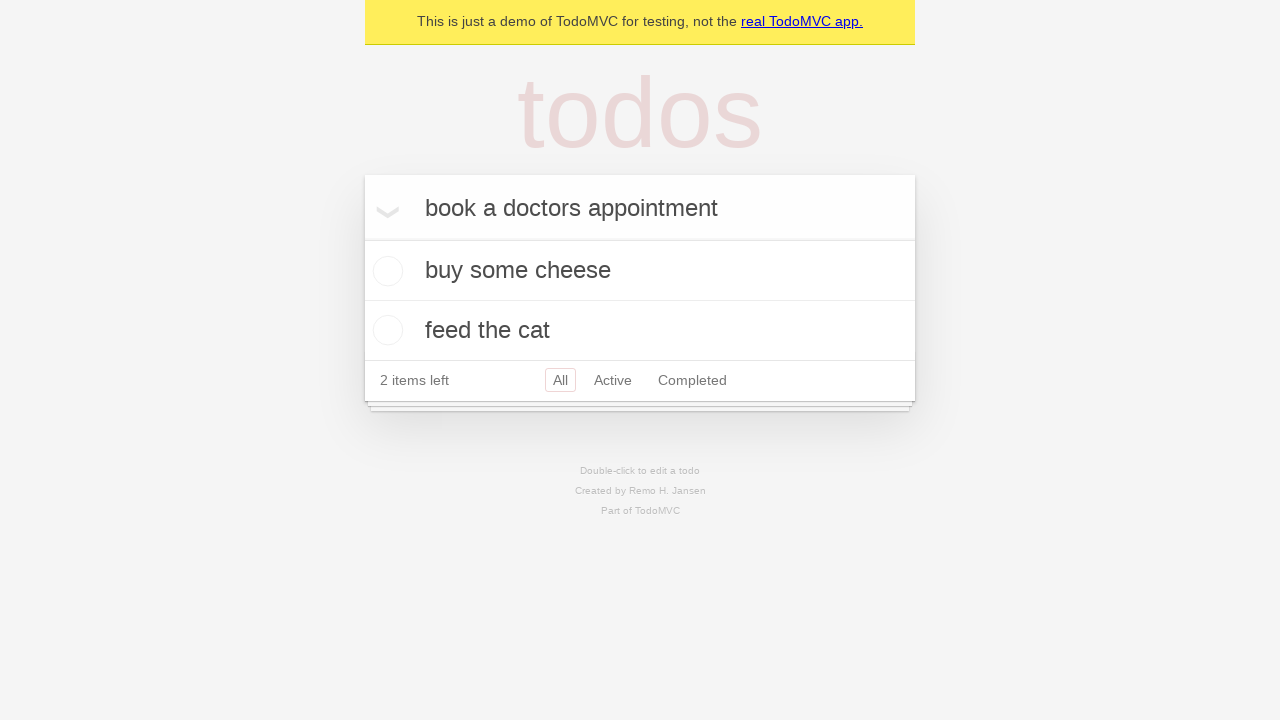

Pressed Enter to add third todo item on internal:attr=[placeholder="What needs to be done?"i]
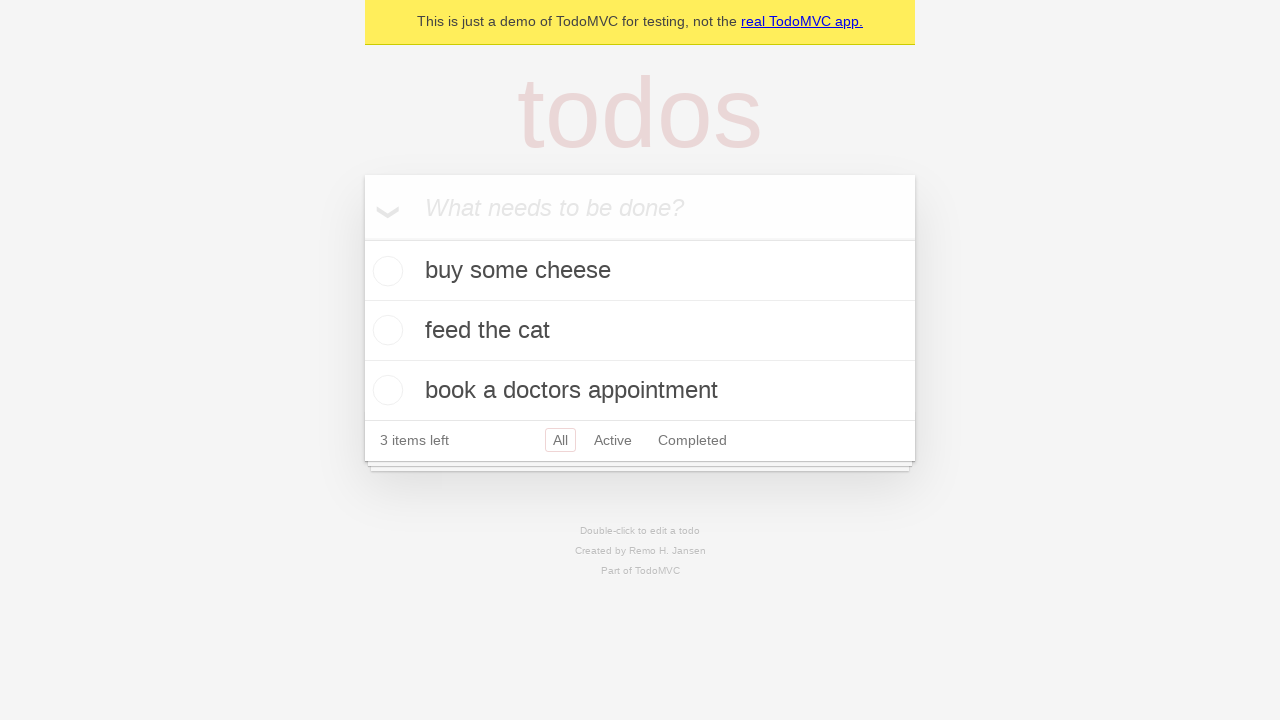

Checked the second todo item 'feed the cat' at (385, 330) on [data-testid='todo-item'] >> nth=1 >> internal:role=checkbox
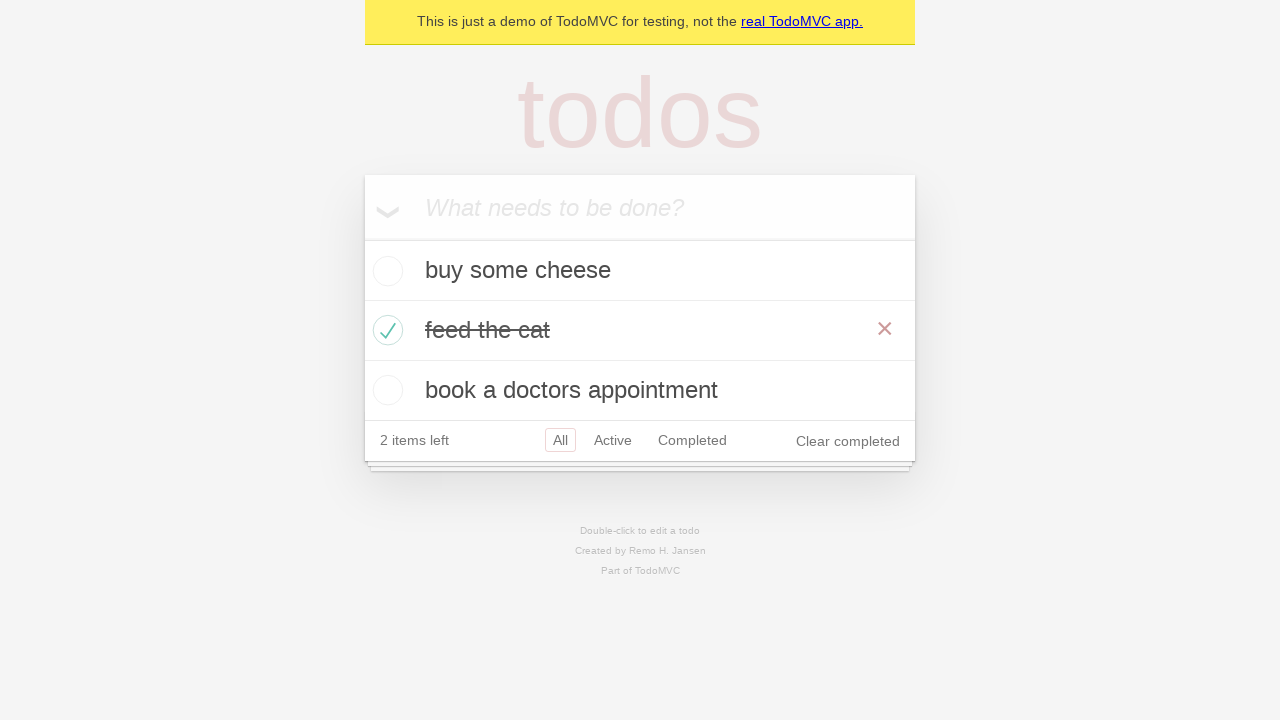

Clicked 'Completed' filter link to display only completed items at (692, 440) on internal:role=link[name="Completed"i]
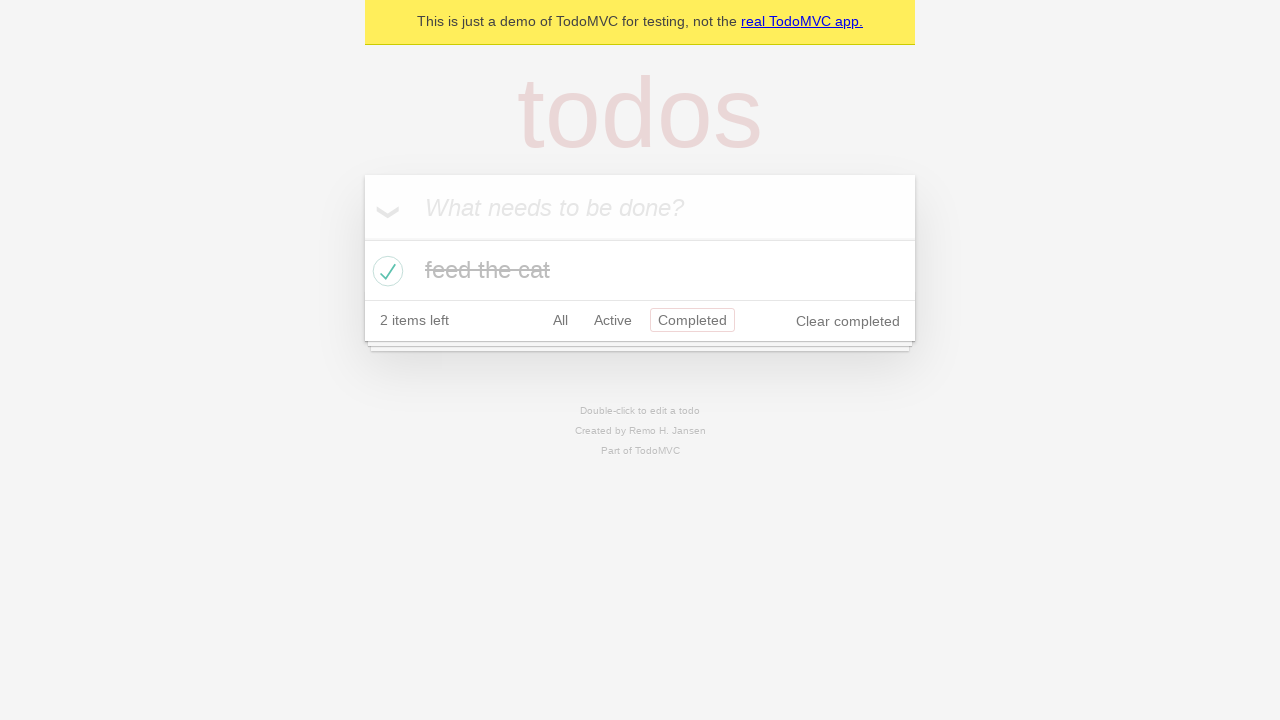

Waited for completed filter to apply
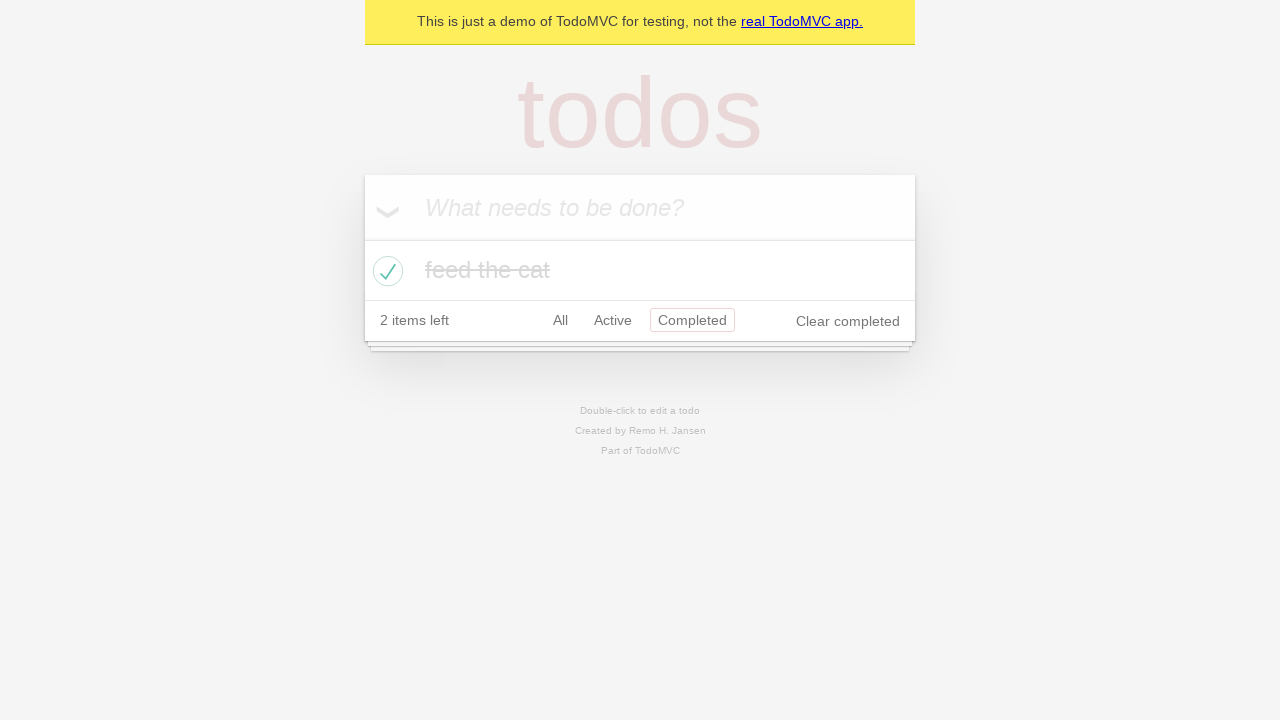

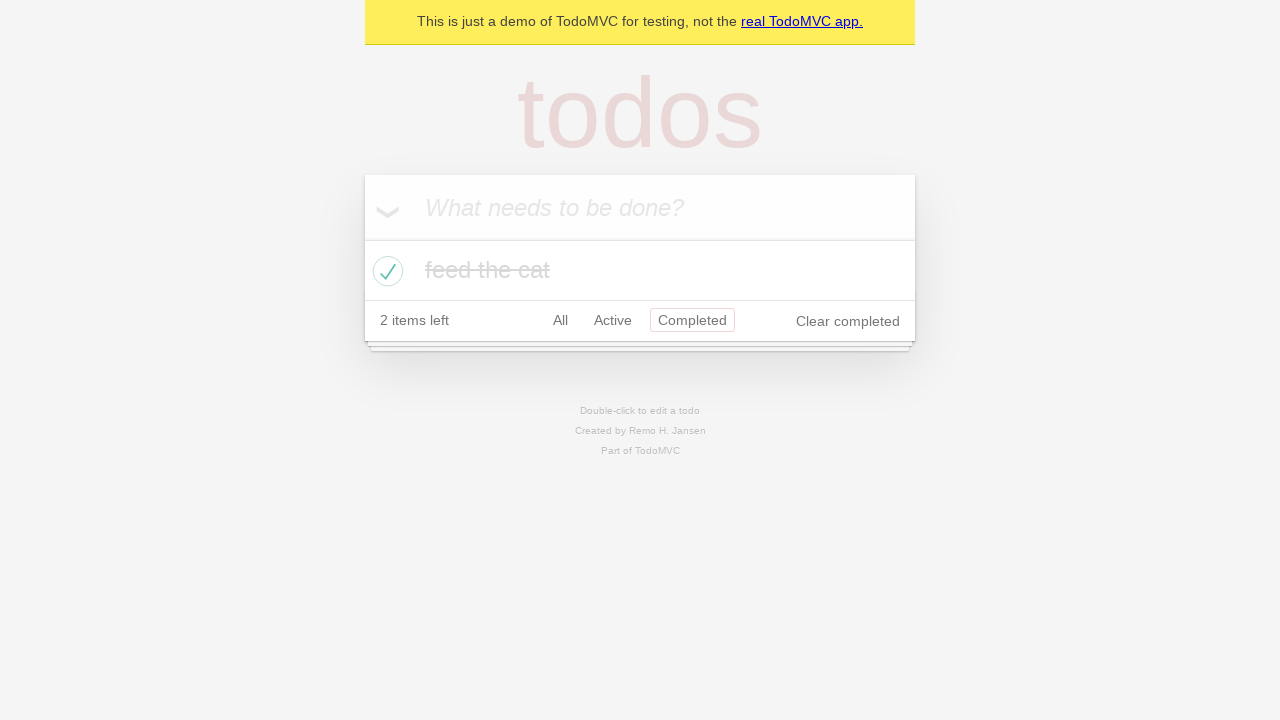